Tests web table functionality by deleting rows, editing an existing row, and adding a new row with form data

Starting URL: https://demoqa.com/webtables

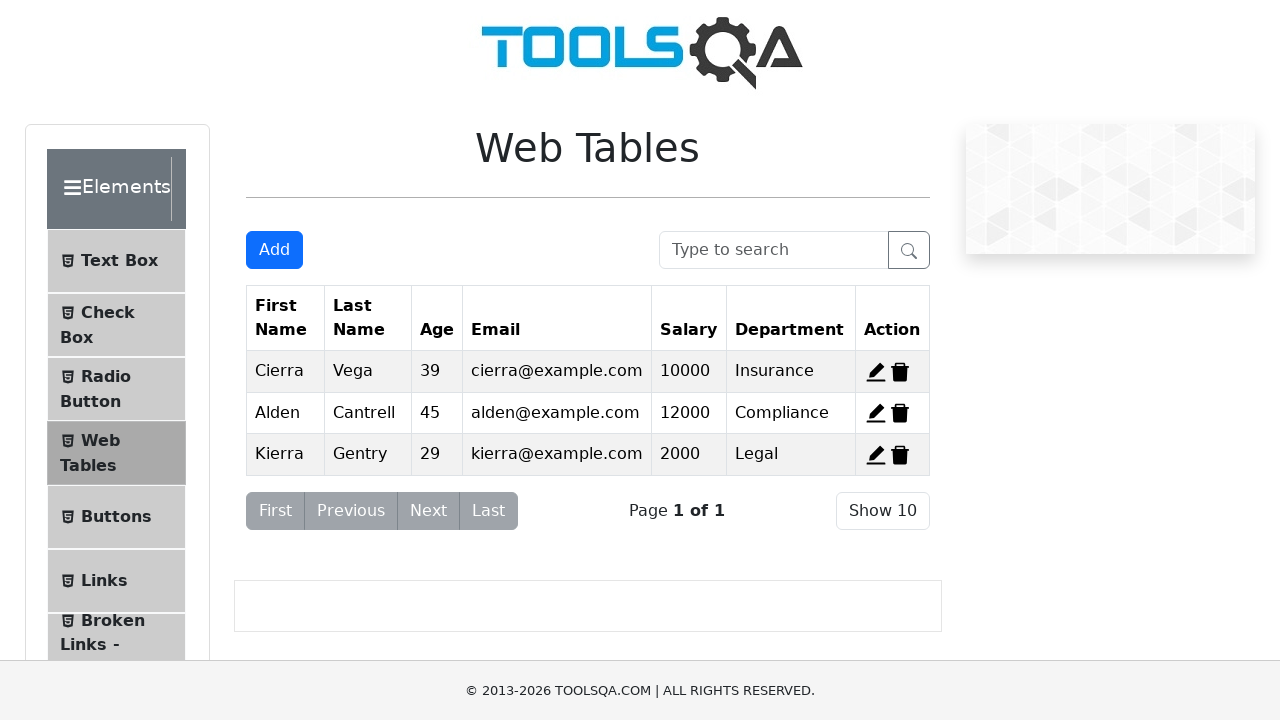

Clicked delete button for row 3 at (900, 454) on #delete-record-3
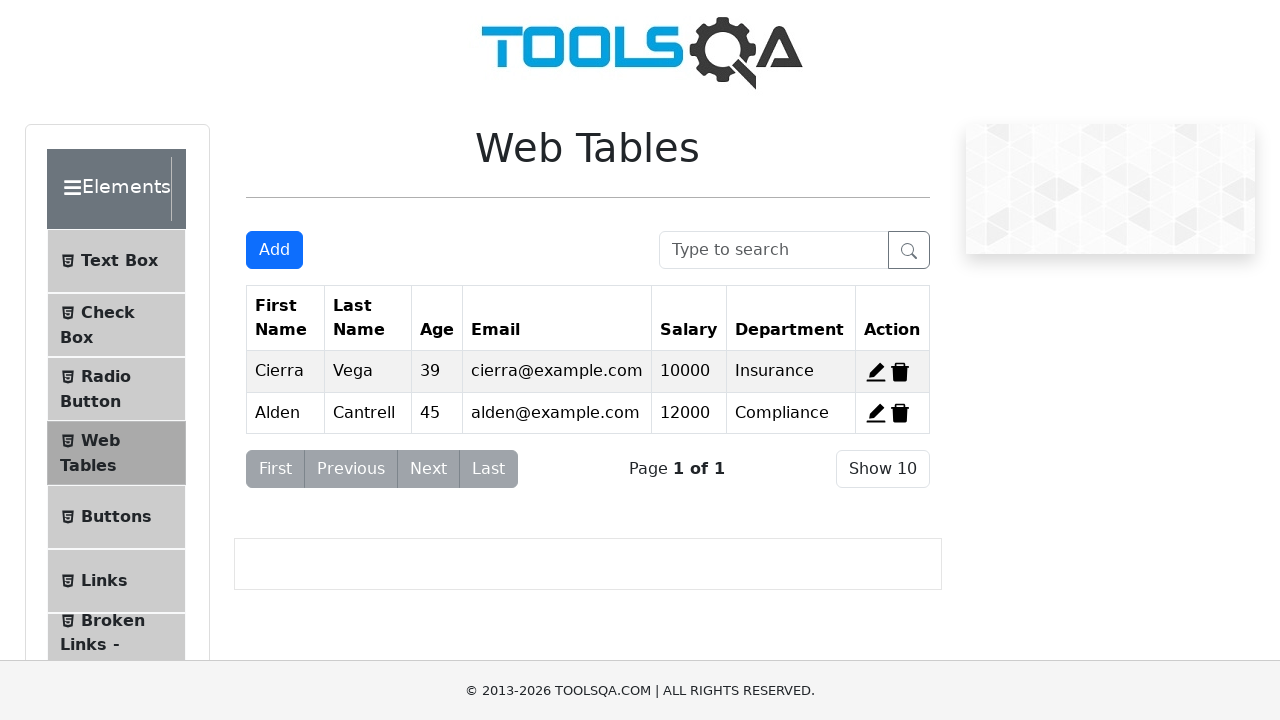

Clicked delete button for row 2 at (900, 413) on #delete-record-2
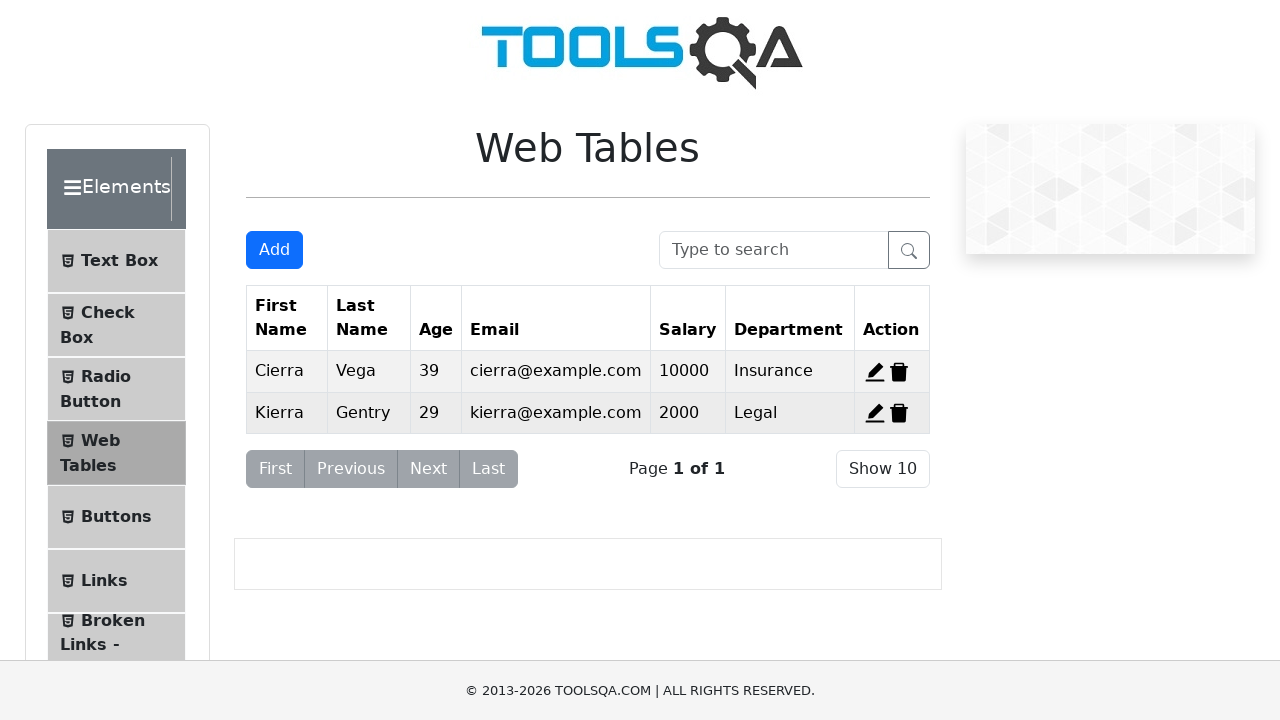

Clicked edit button for row 1 at (875, 372) on #edit-record-1
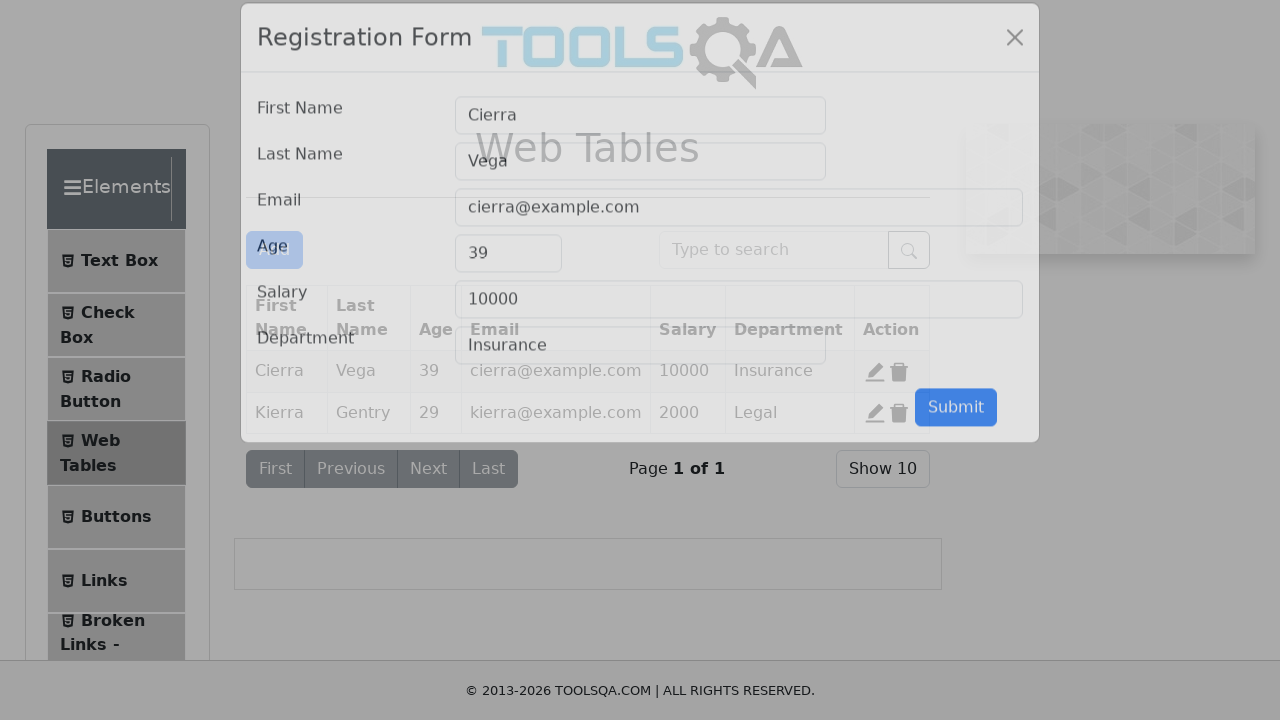

Cleared first name field on #firstName
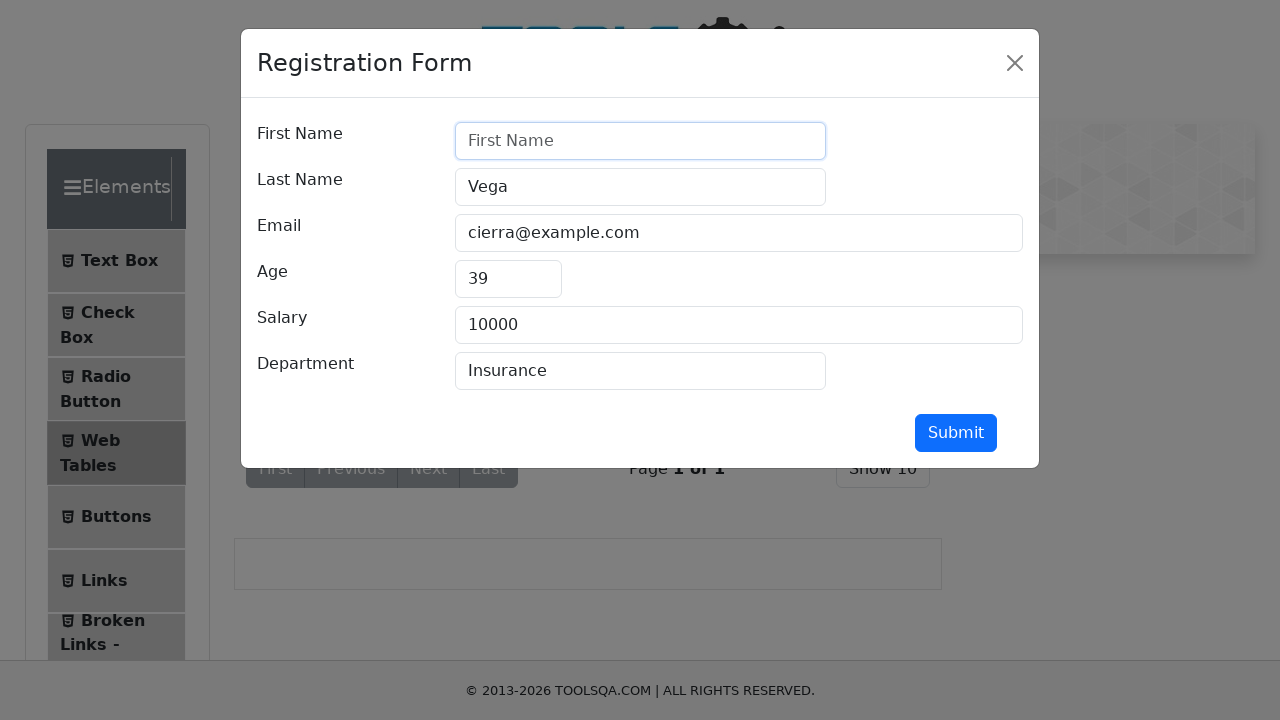

Filled first name field with 'Jane' on #firstName
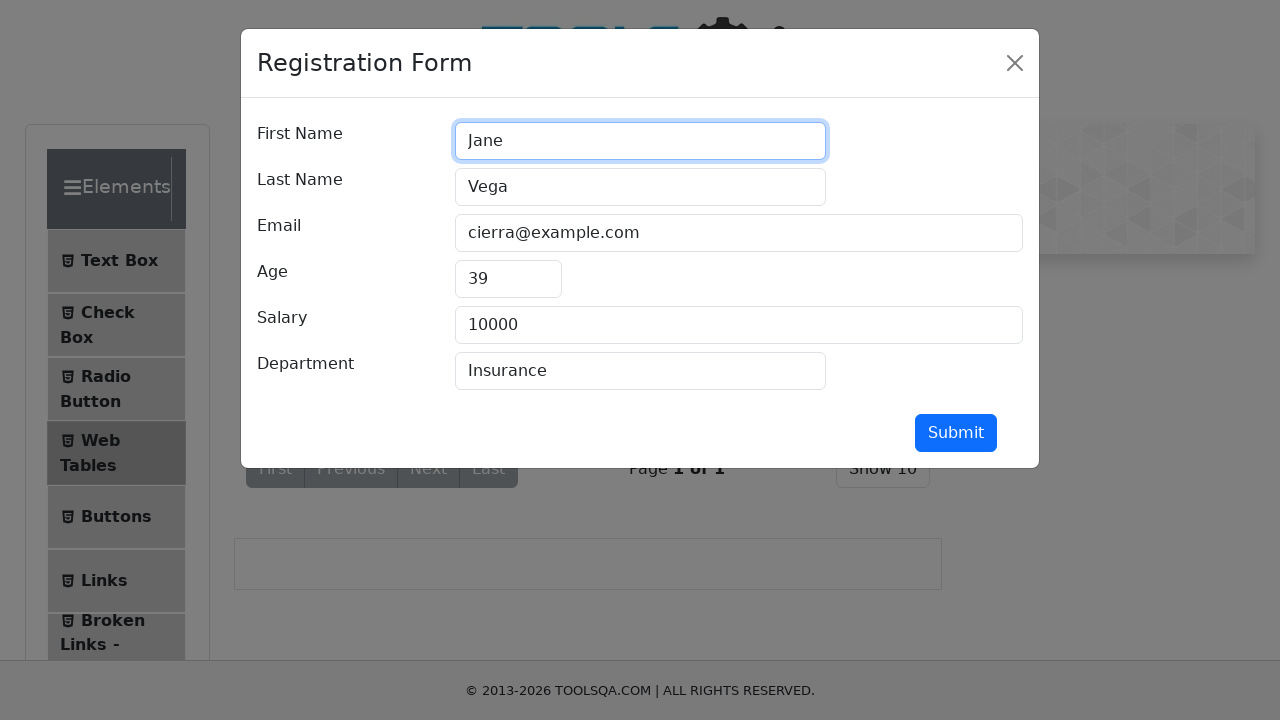

Cleared last name field on #lastName
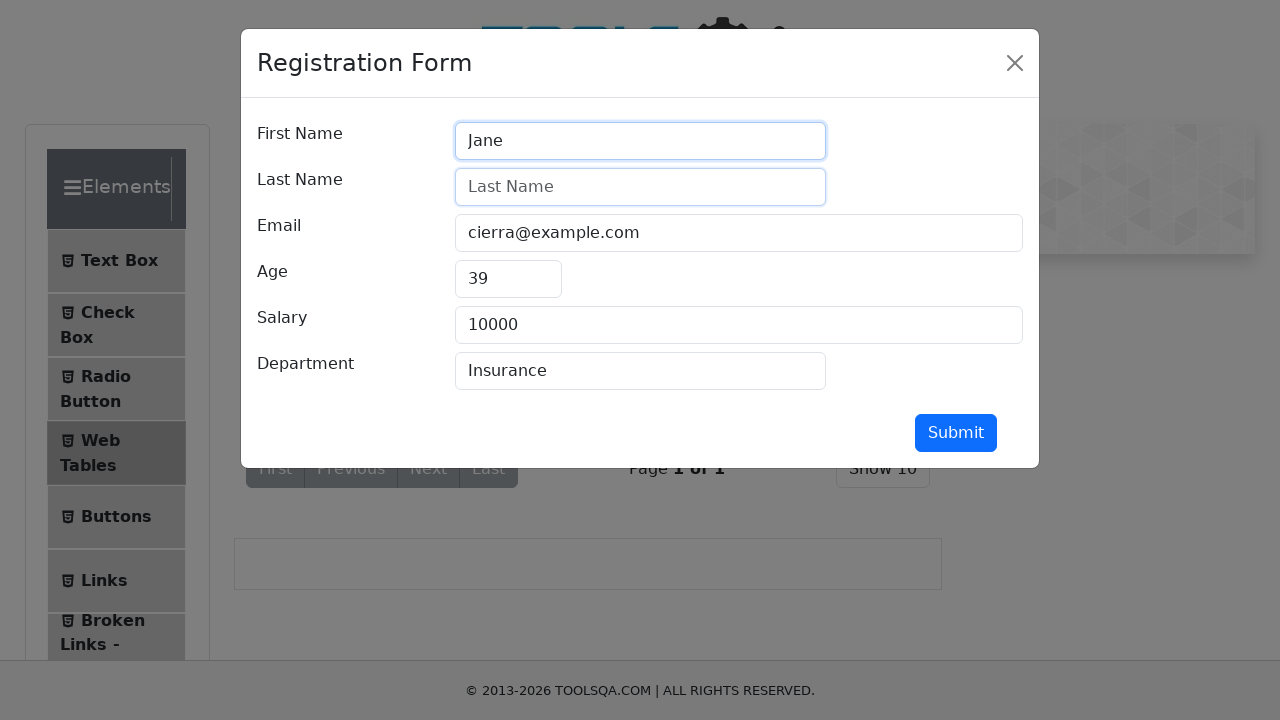

Filled last name field with 'Smith' on #lastName
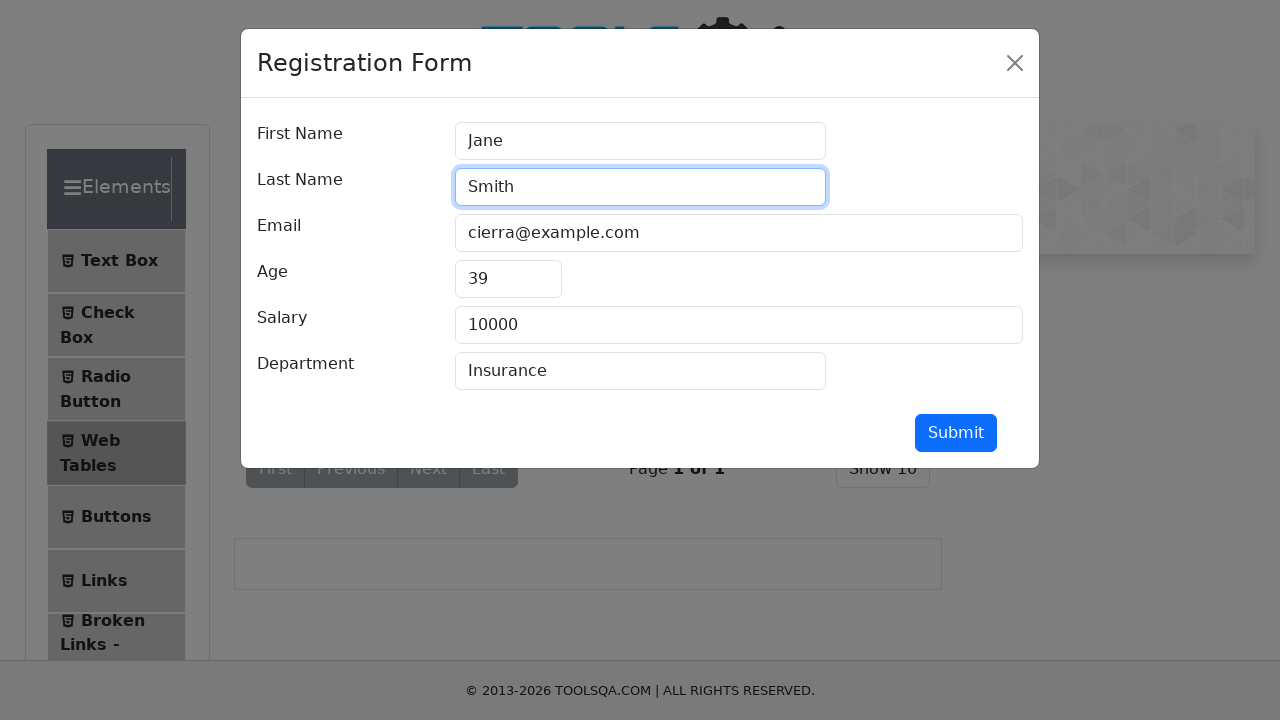

Cleared email field on #userEmail
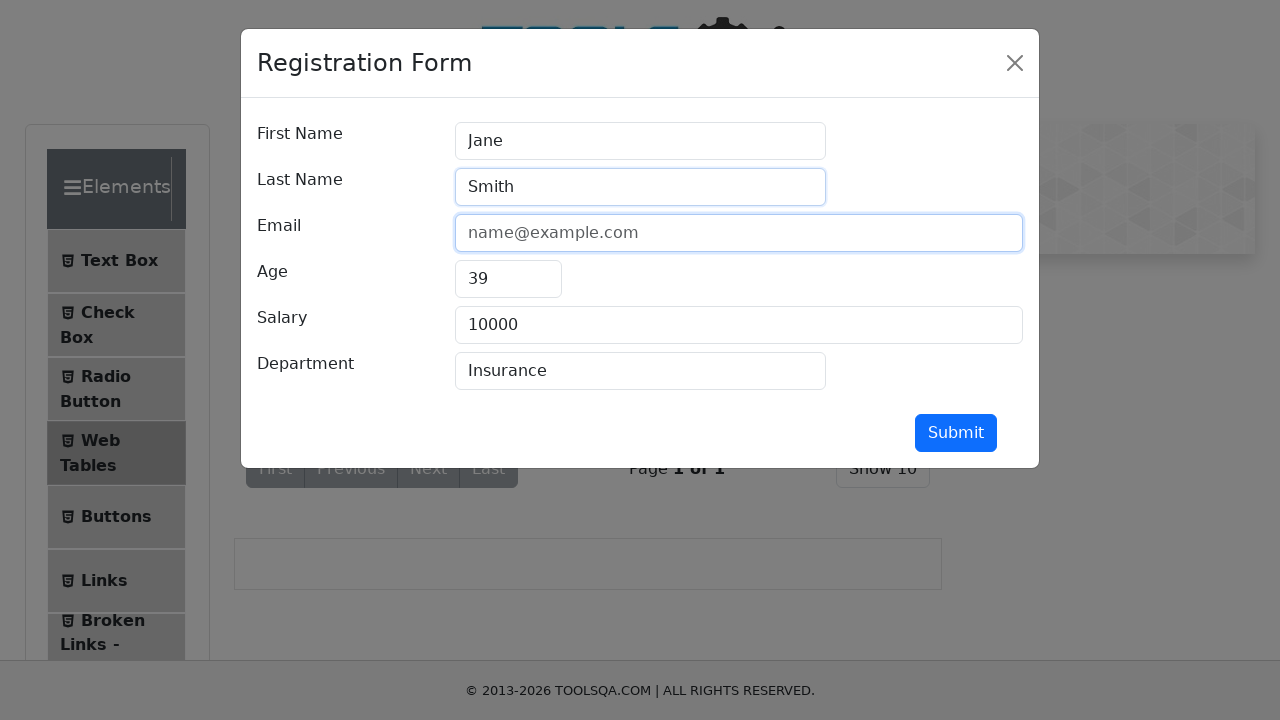

Filled email field with 'jane@smith.net' on #userEmail
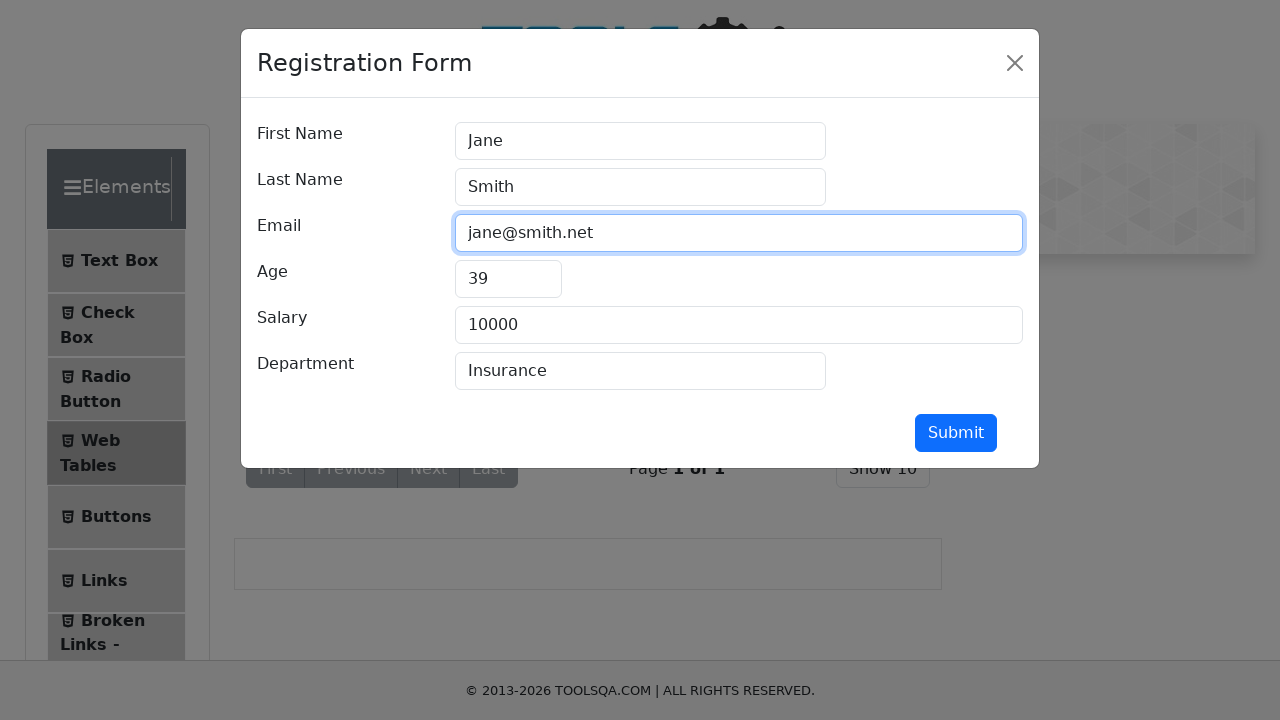

Cleared age field on #age
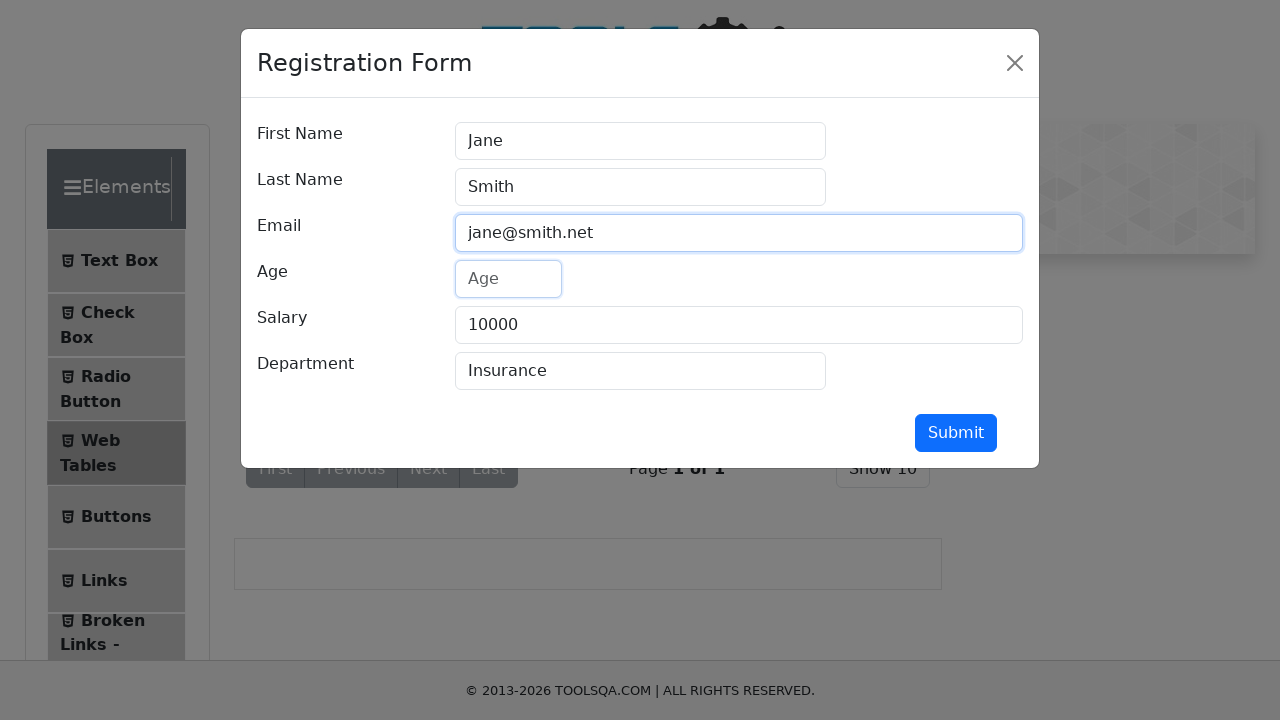

Filled age field with '42' on #age
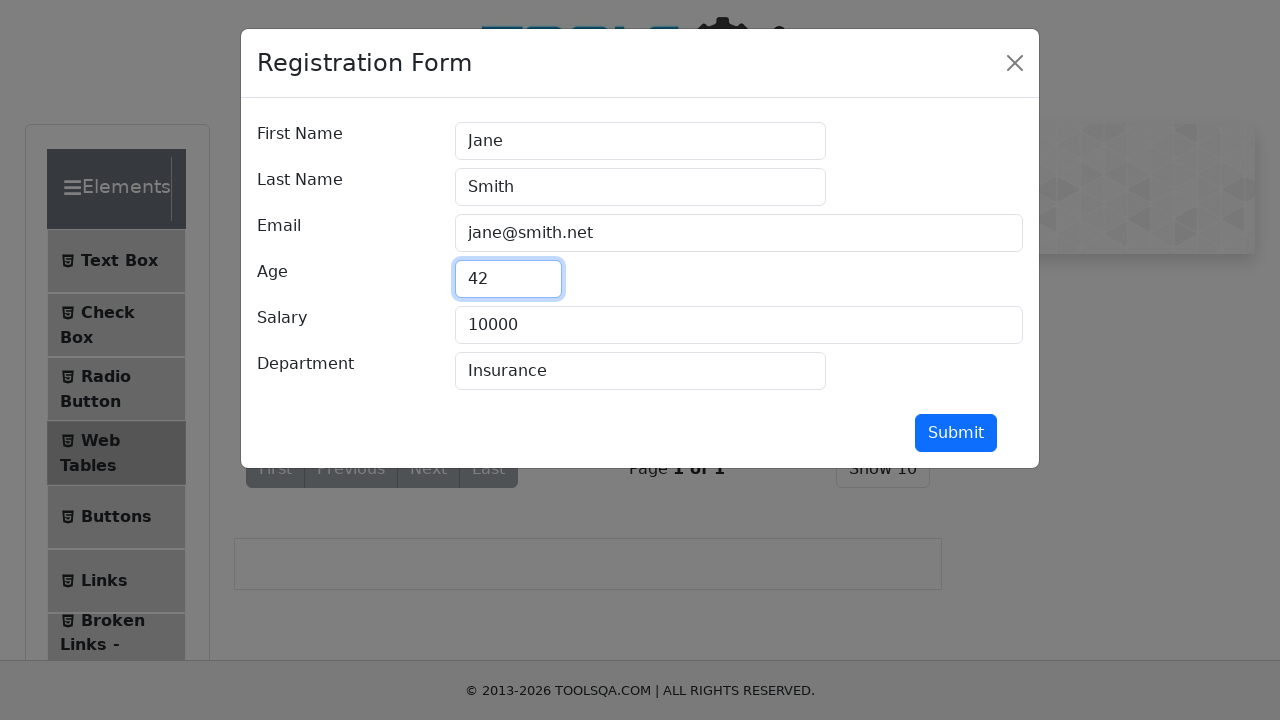

Cleared salary field on #salary
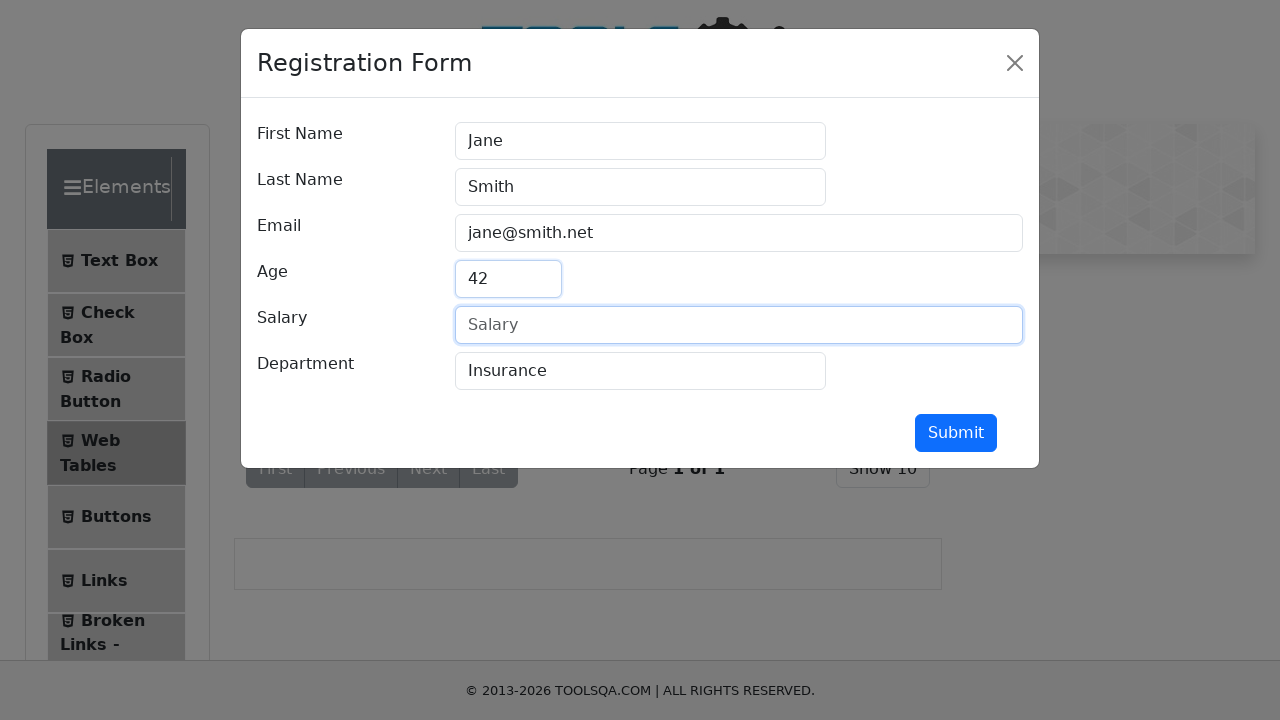

Filled salary field with '9500' on #salary
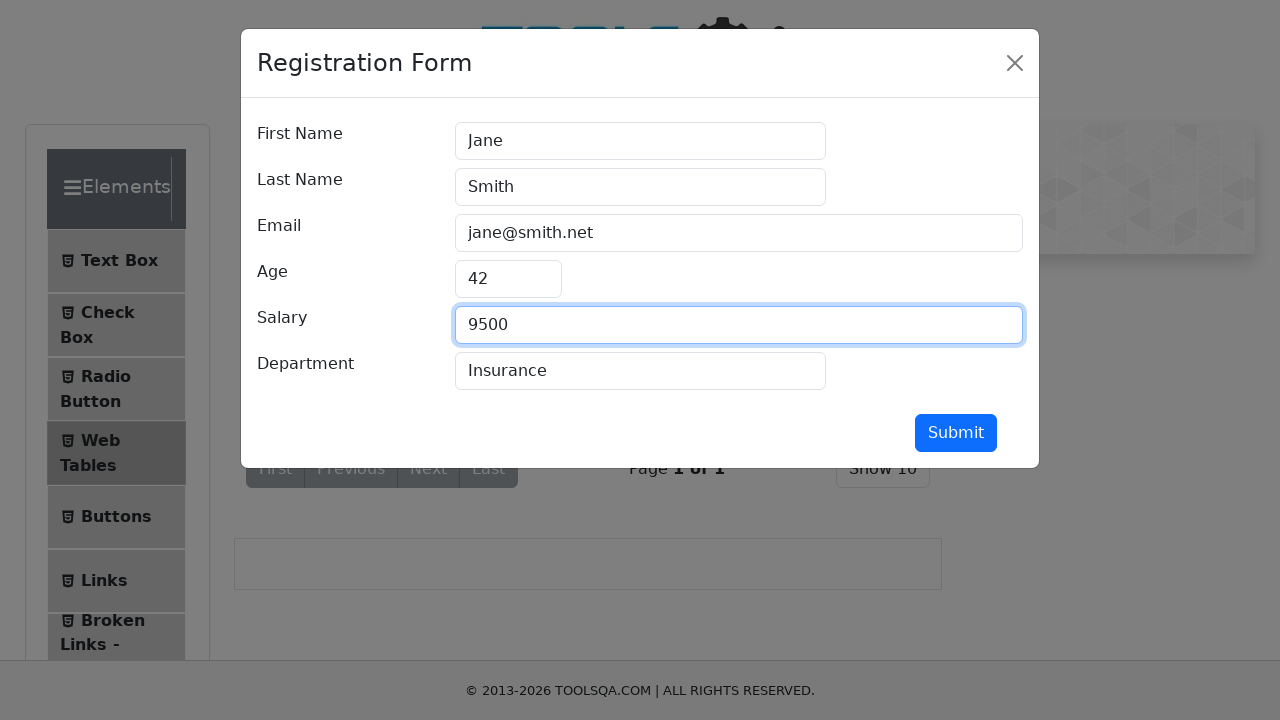

Cleared department field on #department
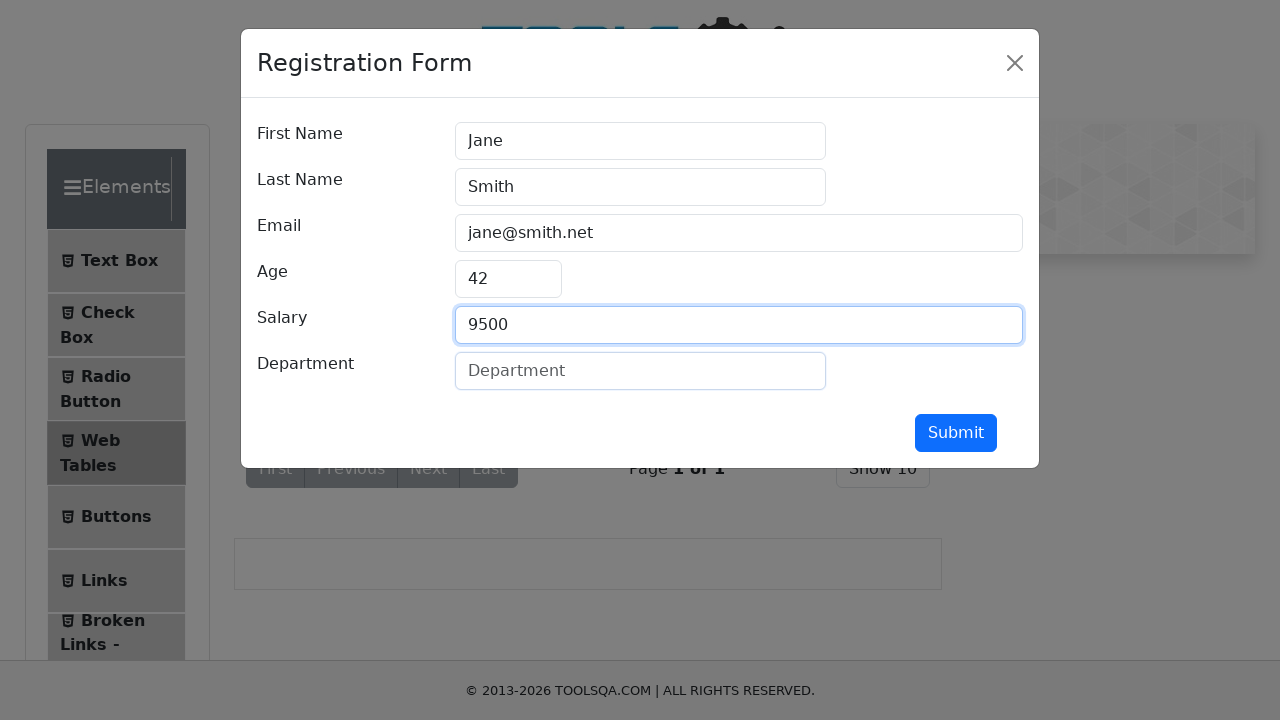

Filled department field with 'Finance' on #department
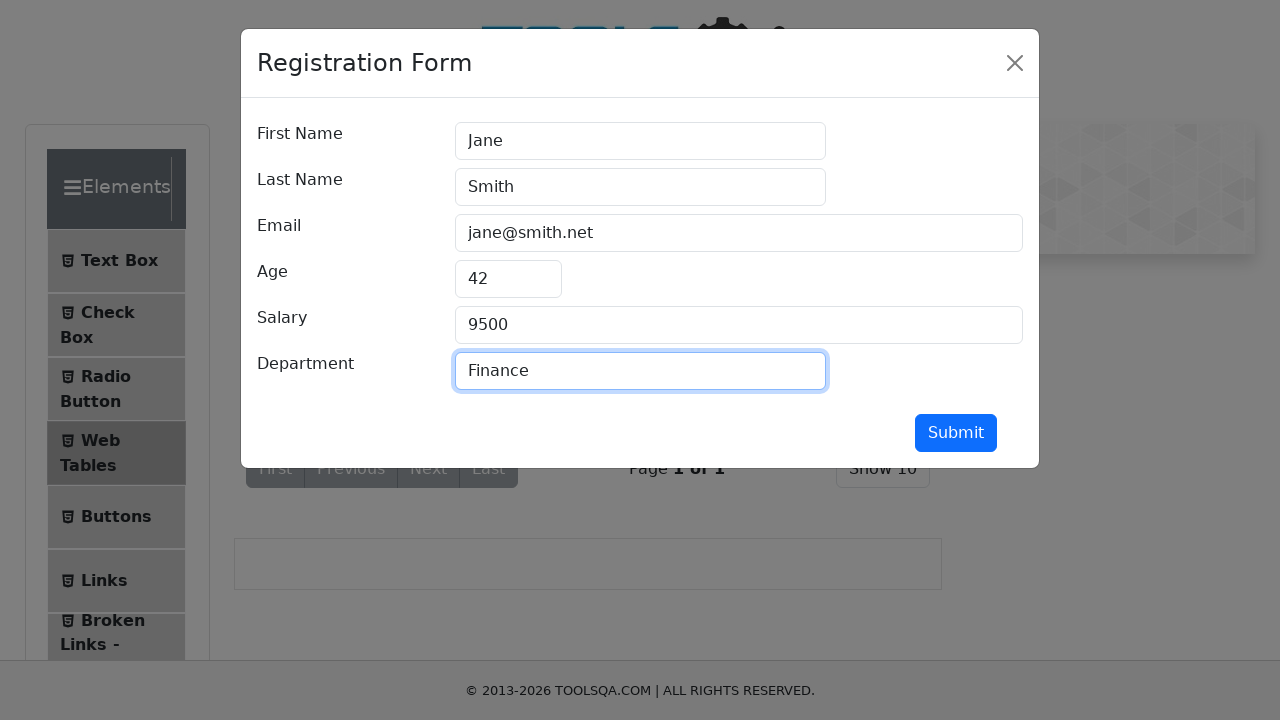

Submitted edited row 1 with updated information at (956, 433) on #submit
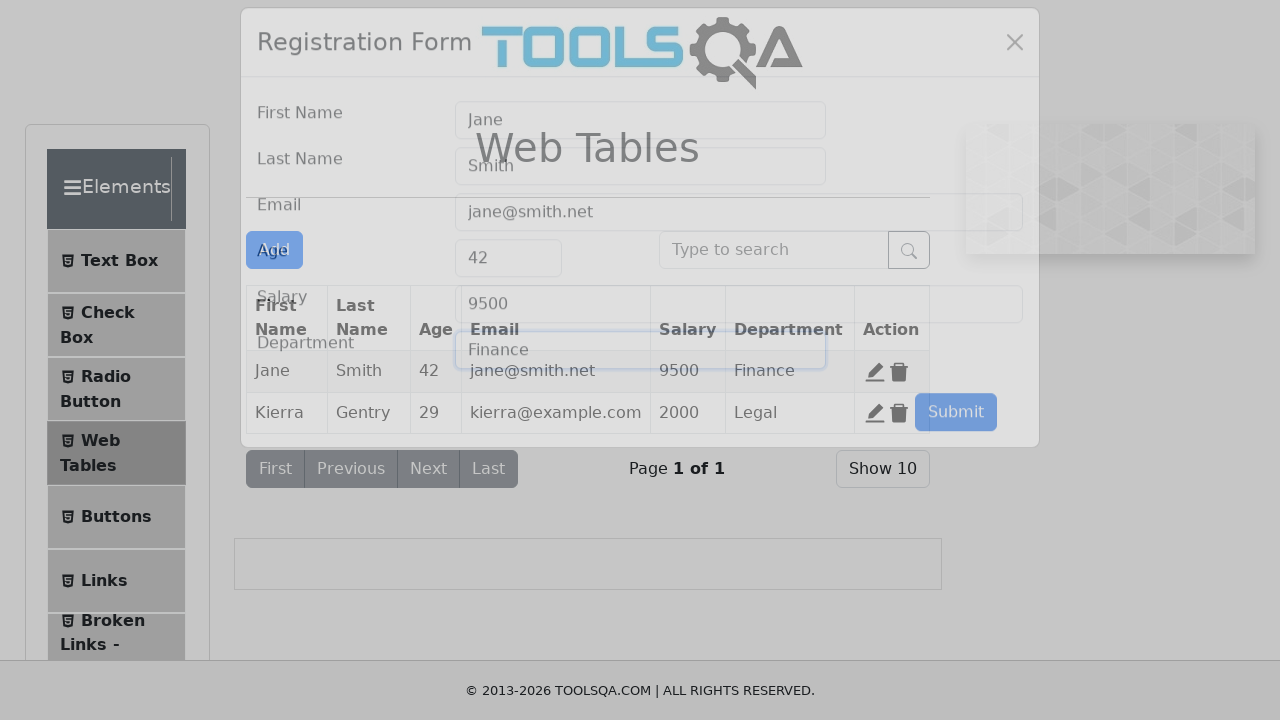

Clicked add new record button at (274, 250) on #addNewRecordButton
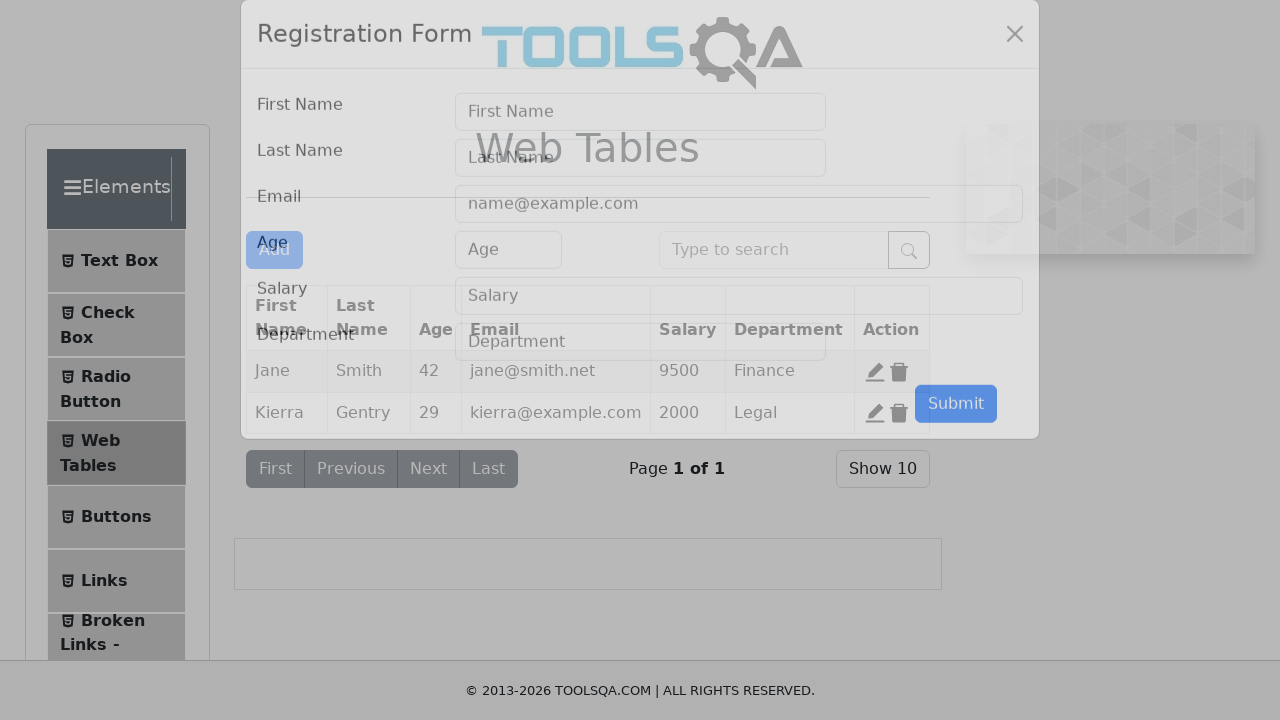

Filled first name field with 'John' for new record on #firstName
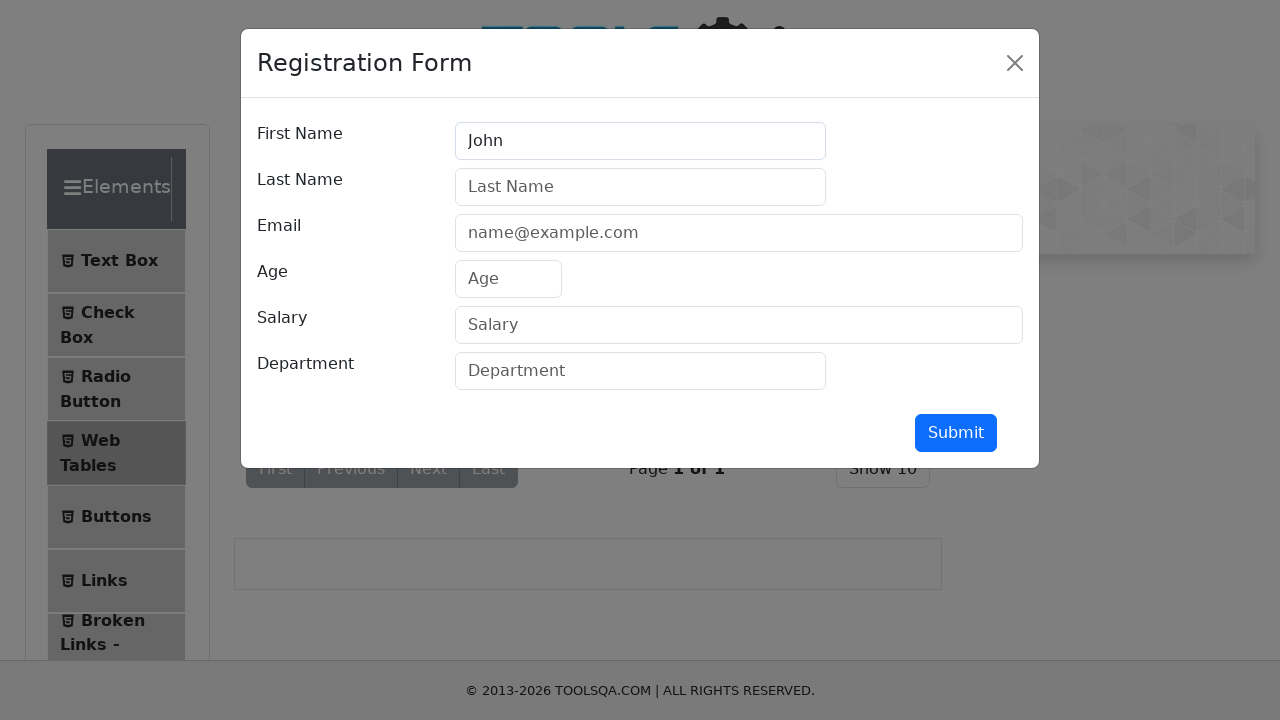

Filled last name field with 'Smith' for new record on #lastName
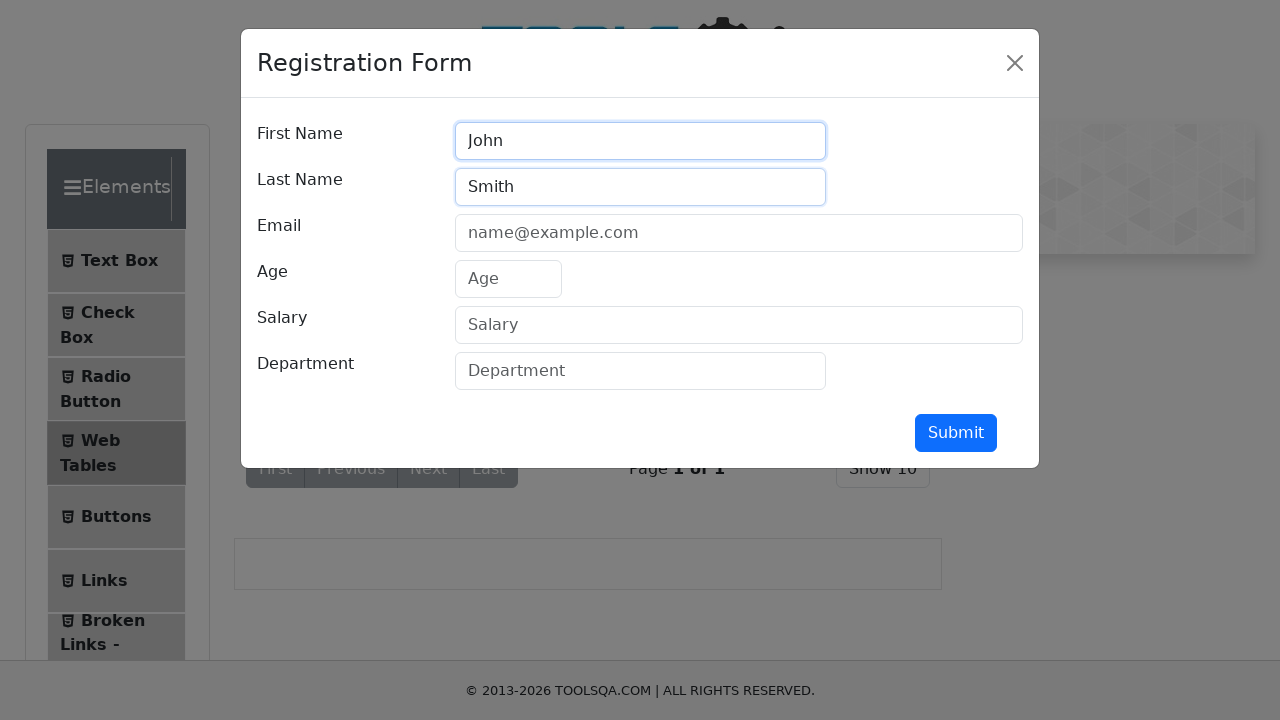

Filled email field with 'john@smith.net' for new record on #userEmail
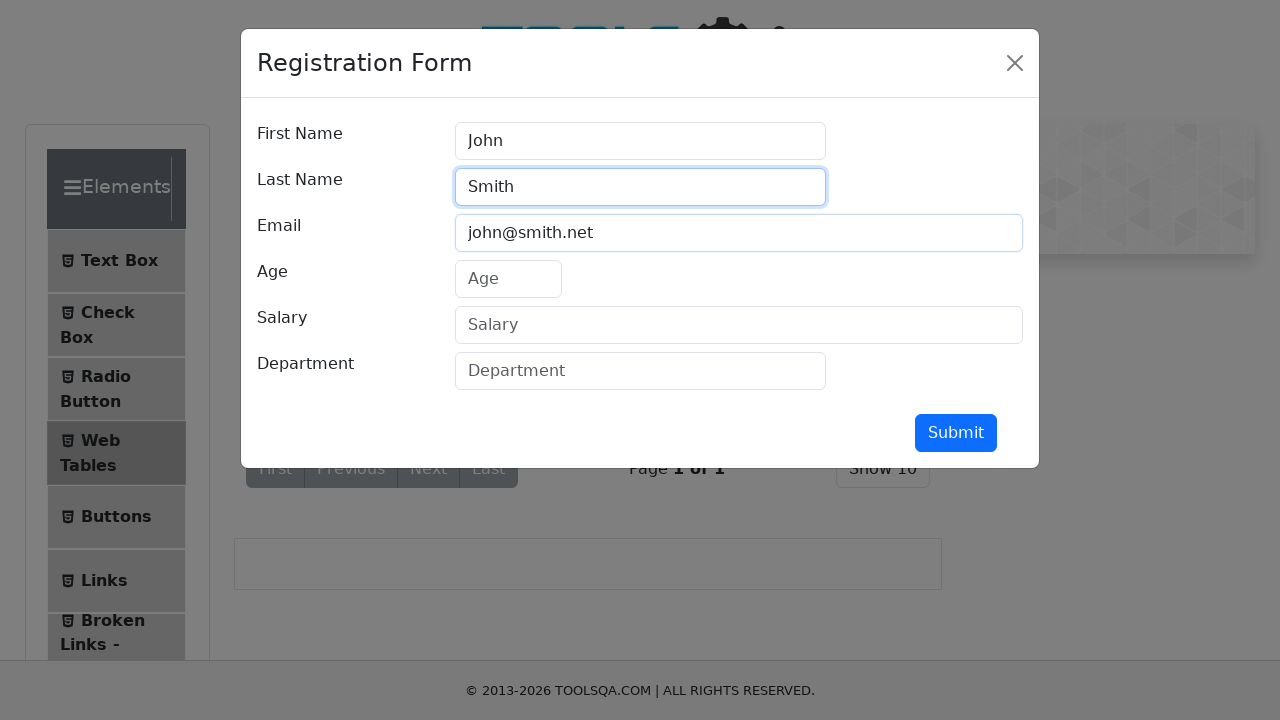

Filled age field with '45' for new record on #age
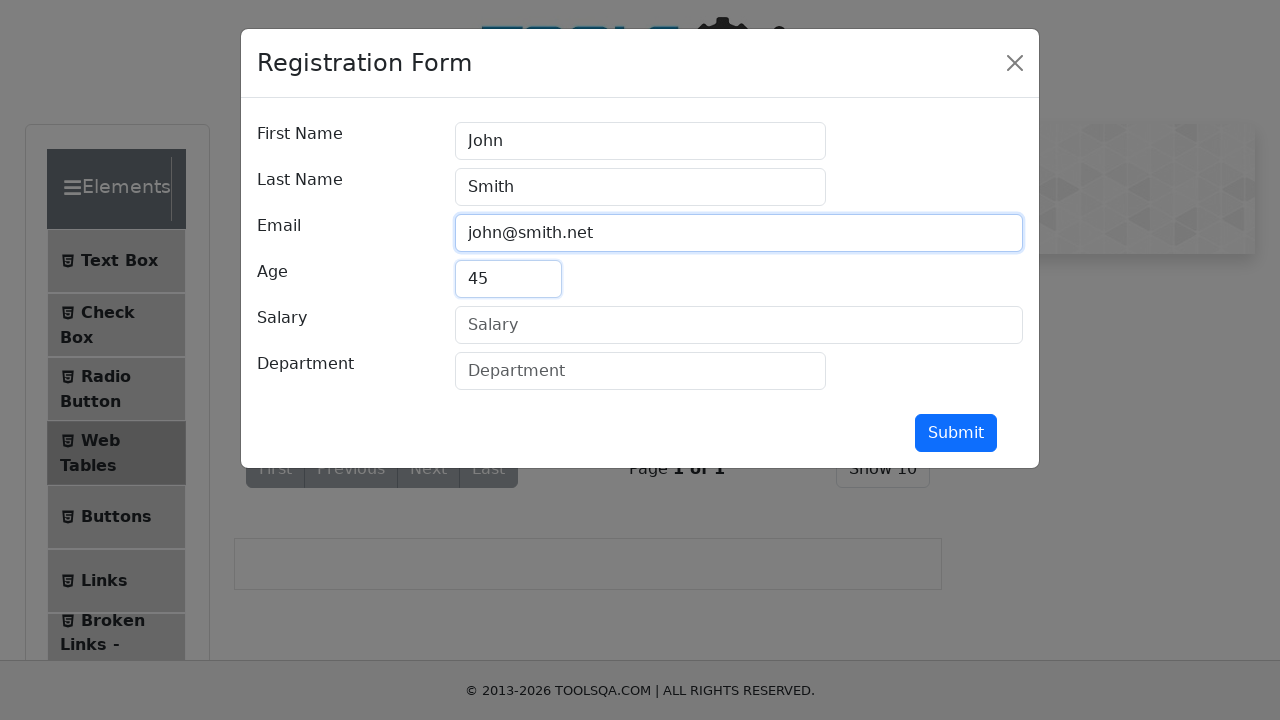

Filled salary field with '9000' for new record on #salary
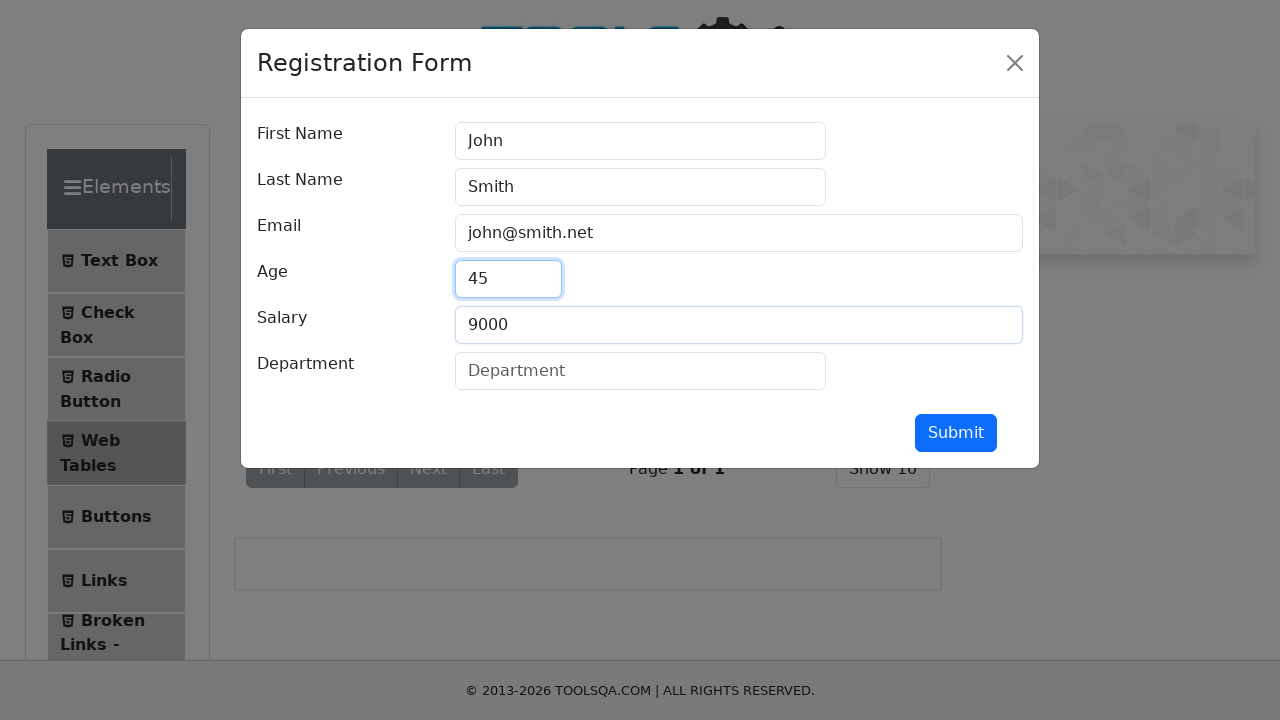

Filled department field with 'Store' for new record on #department
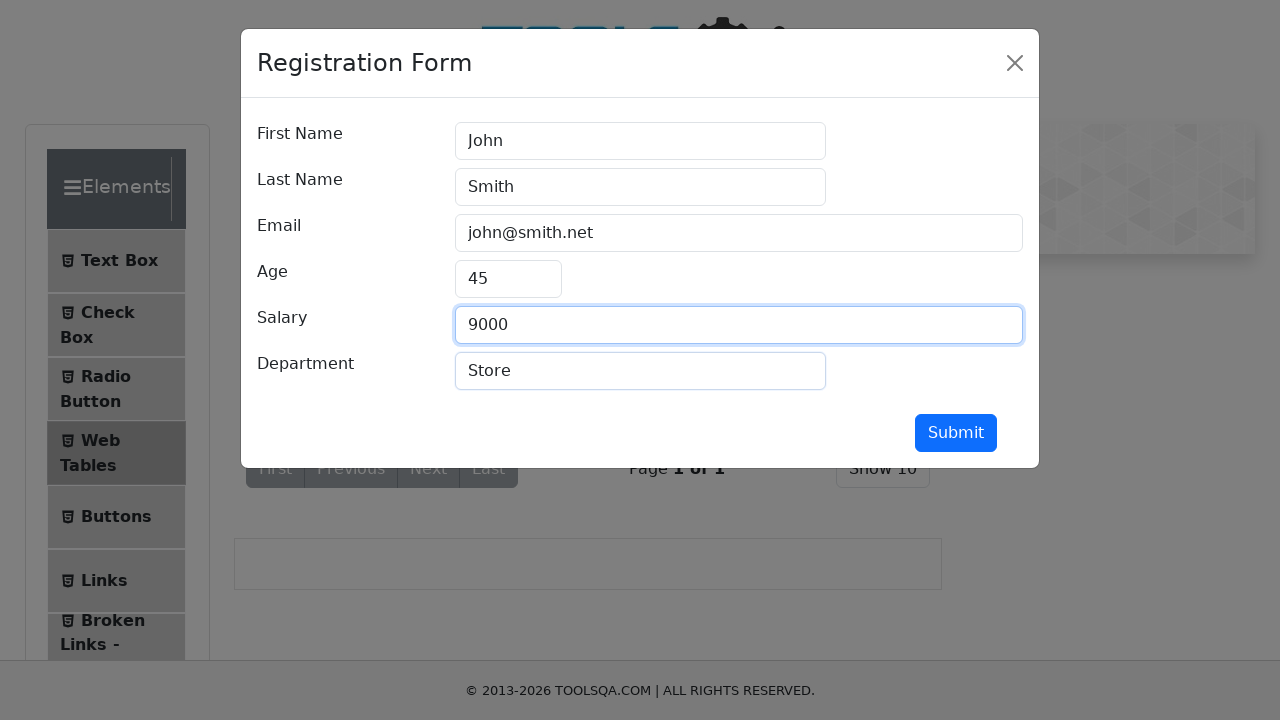

Submitted new record form at (956, 433) on #submit
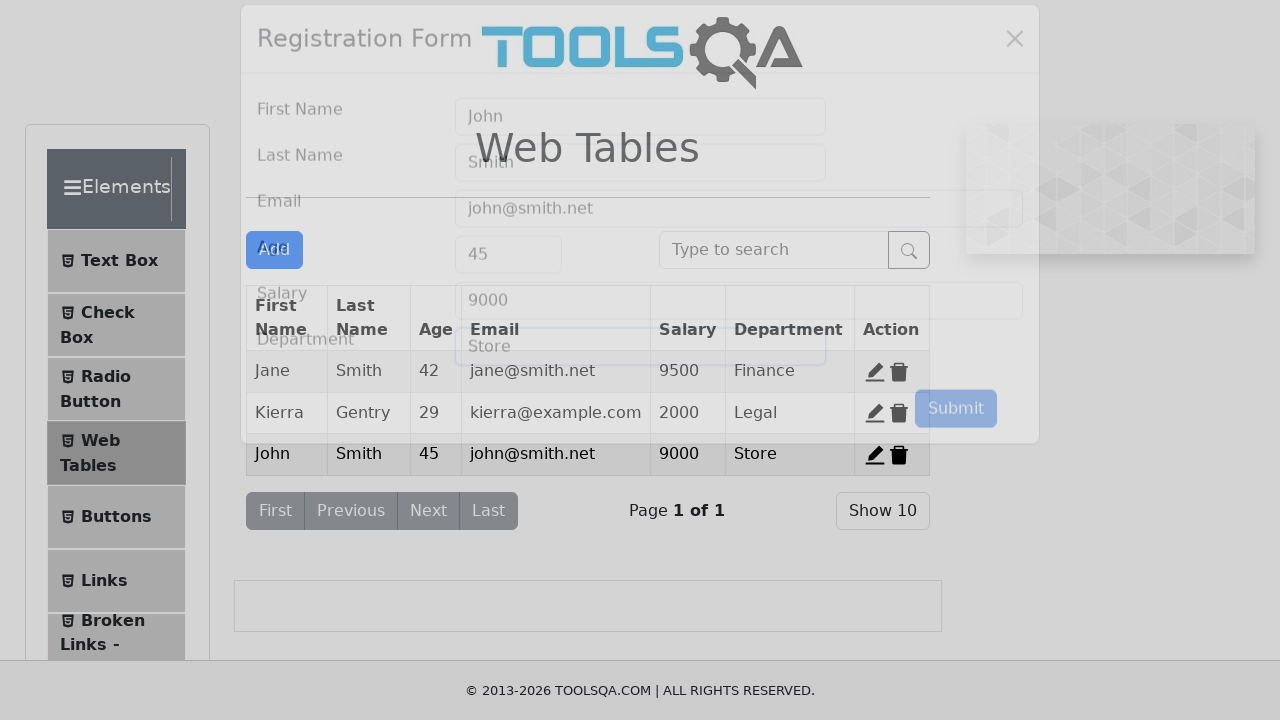

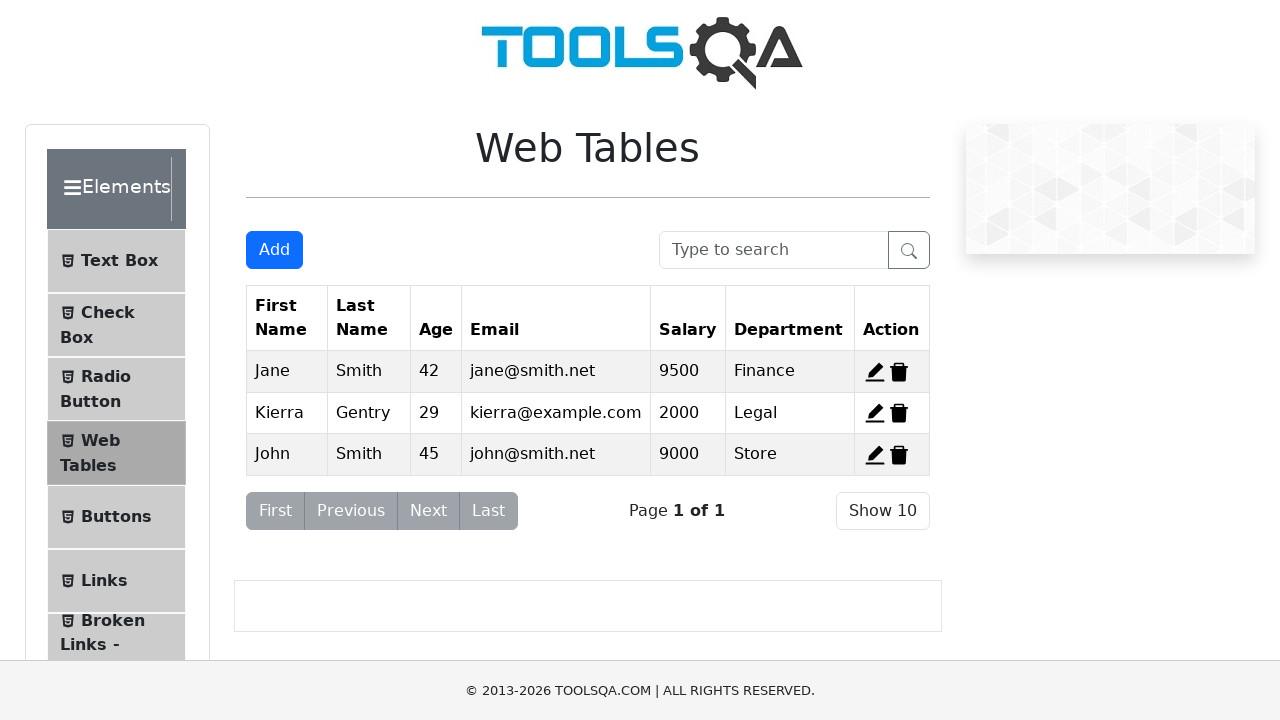